Tests the sortable functionality by dragging and dropping list items to reorder them

Starting URL: https://demoqa.com/sortable

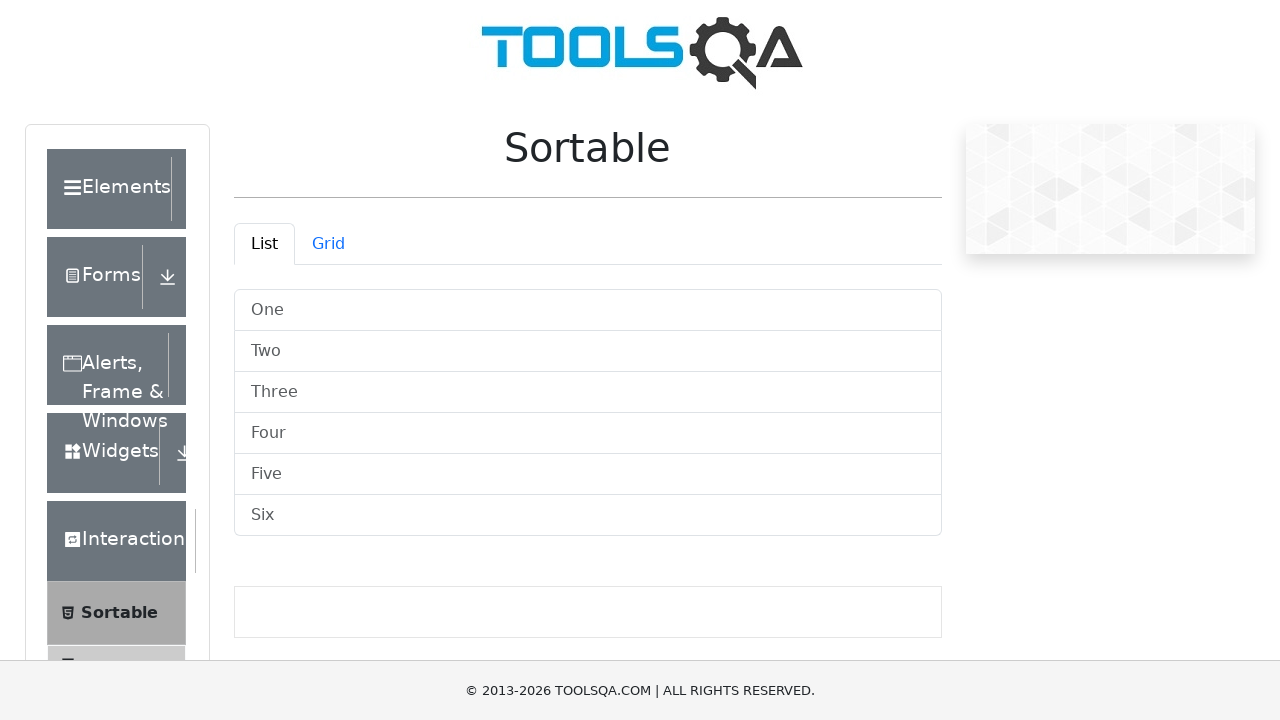

Scrolled down 400px to view the sortable list
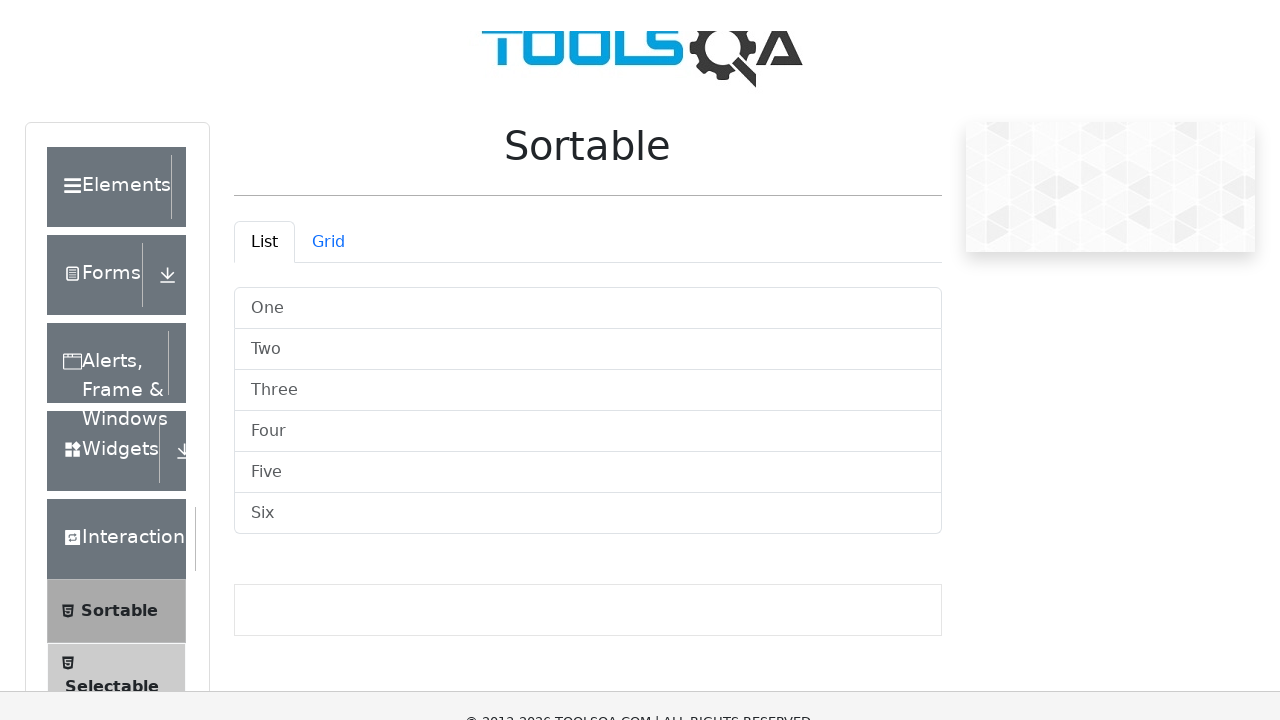

Retrieved all sortable list items from the page
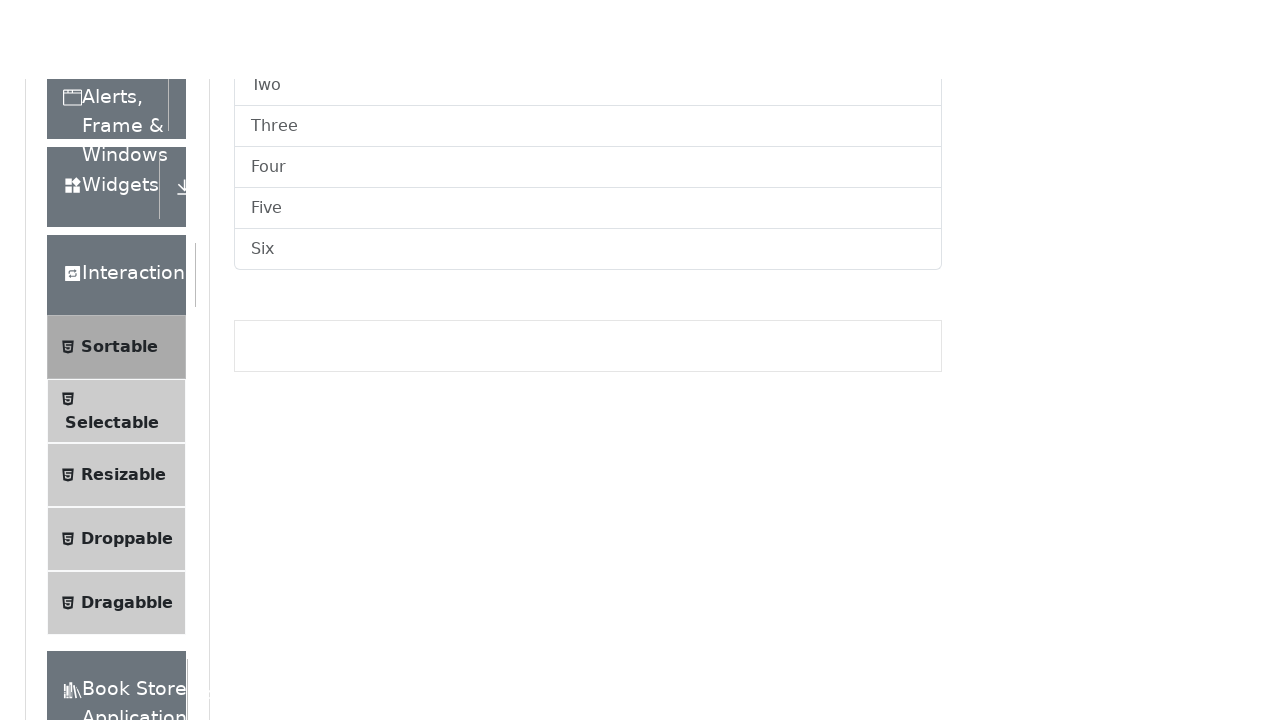

Dragged list item 0 to position of item 1 at (588, 352)
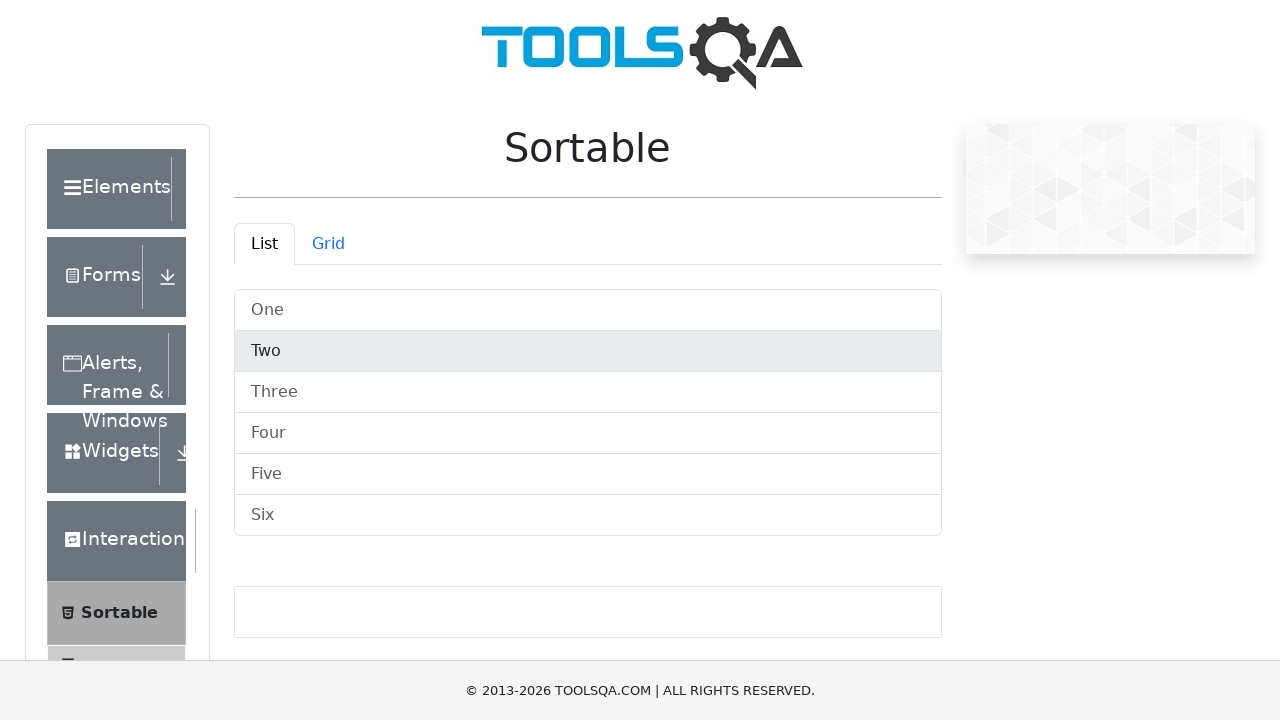

Waited 200ms between drag operations
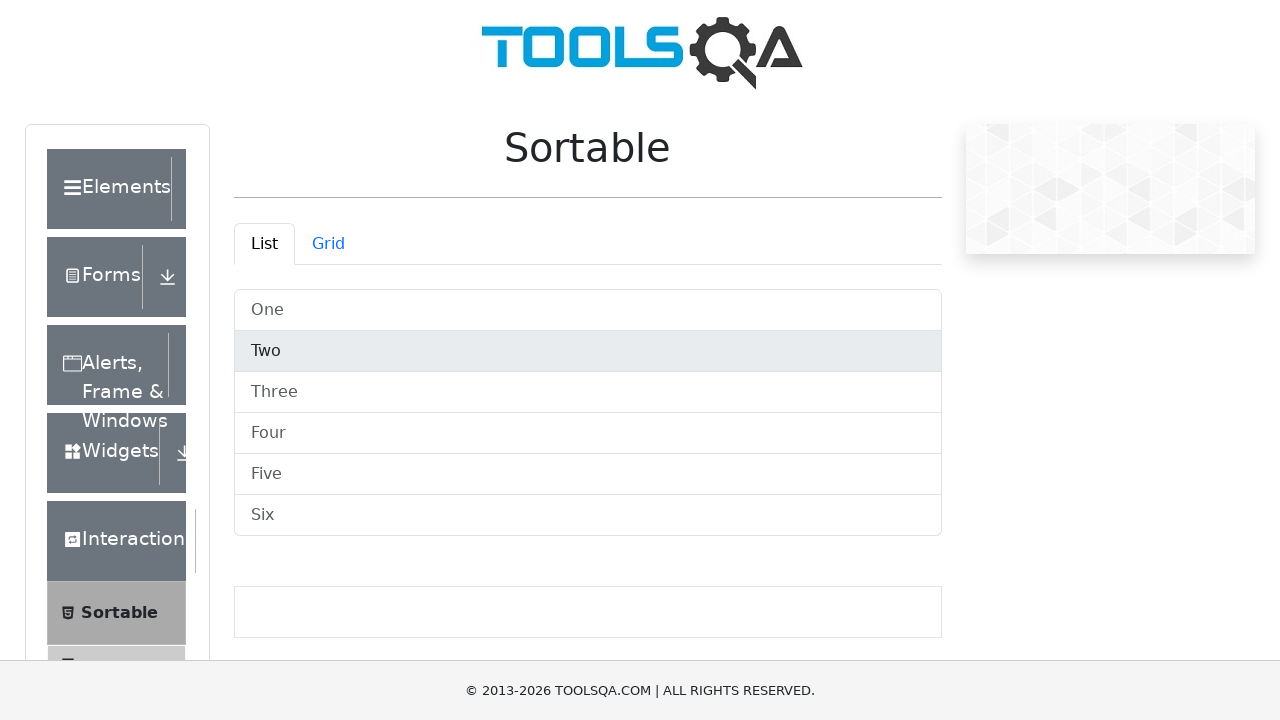

Dragged list item 1 to position of item 2 at (588, 392)
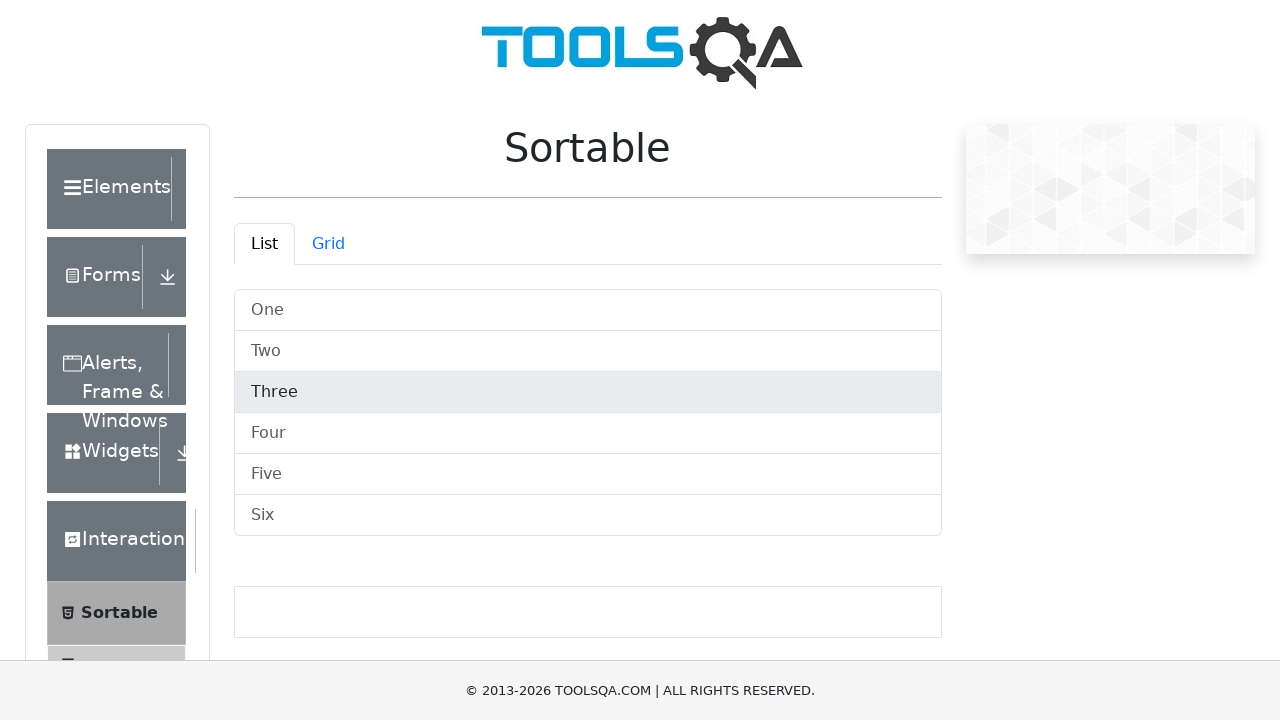

Waited 200ms between drag operations
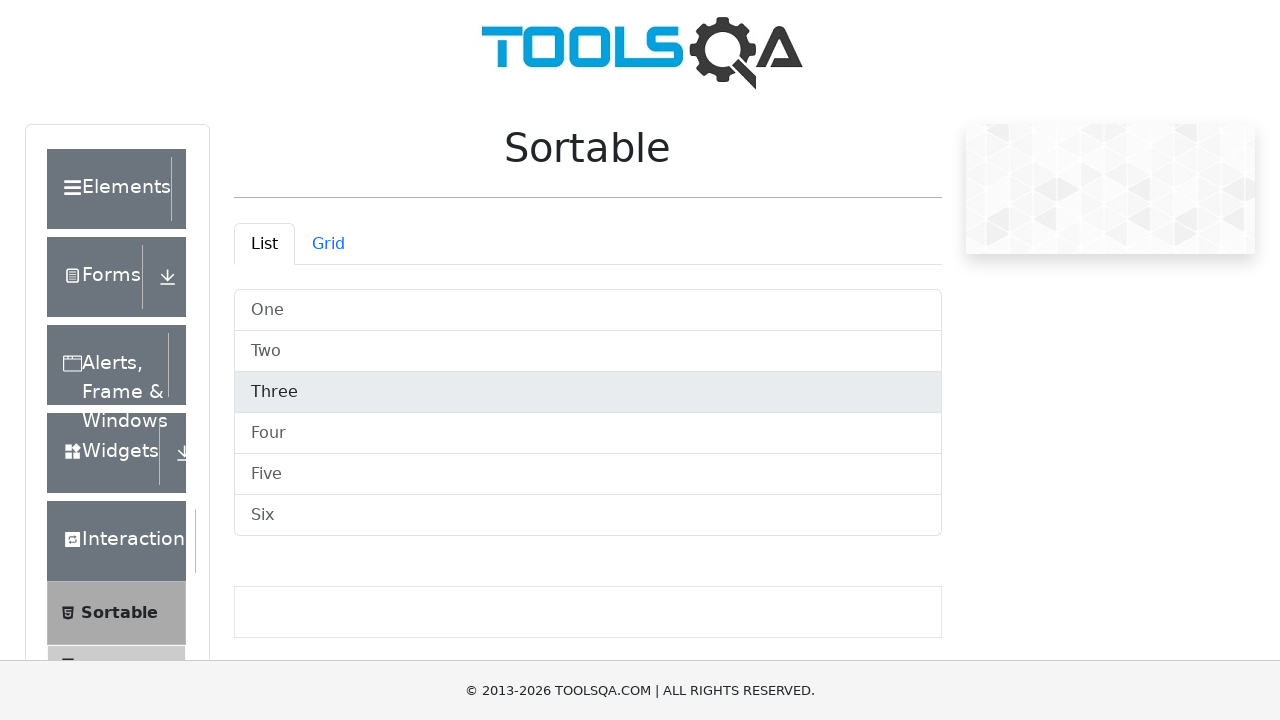

Dragged list item 2 to position of item 3 at (588, 434)
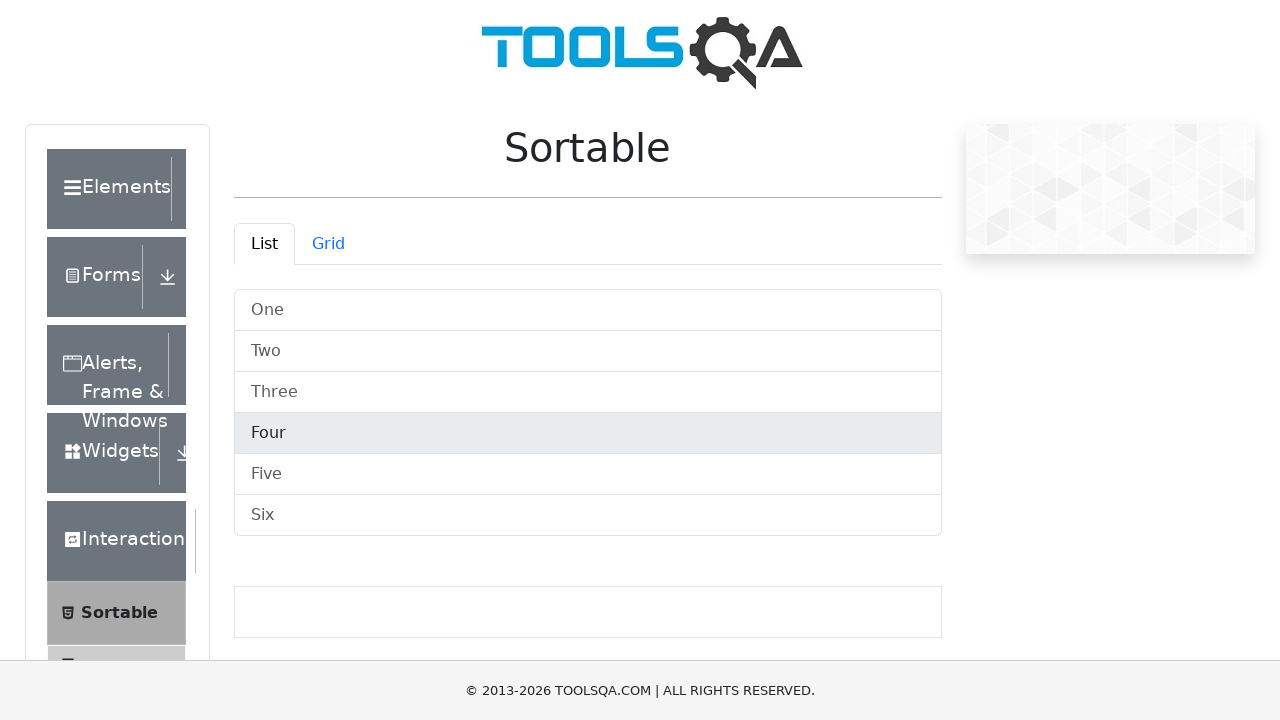

Waited 200ms between drag operations
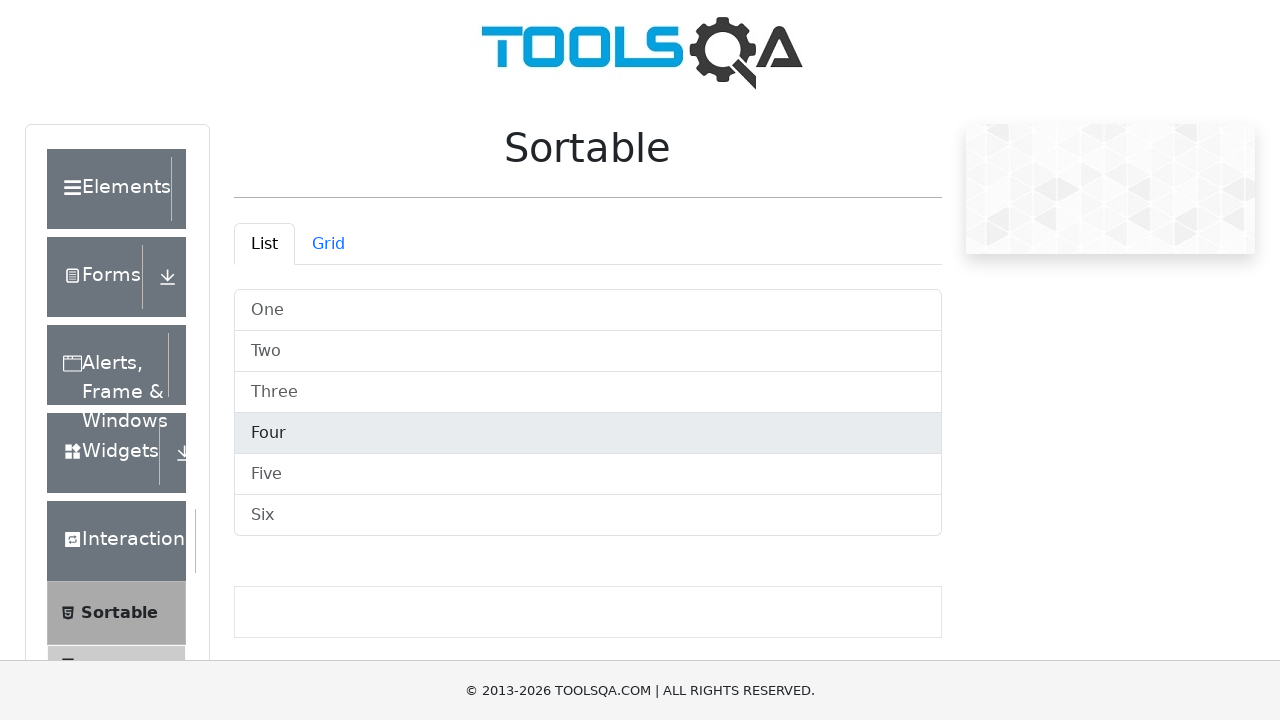

Dragged list item 3 to position of item 4 at (588, 474)
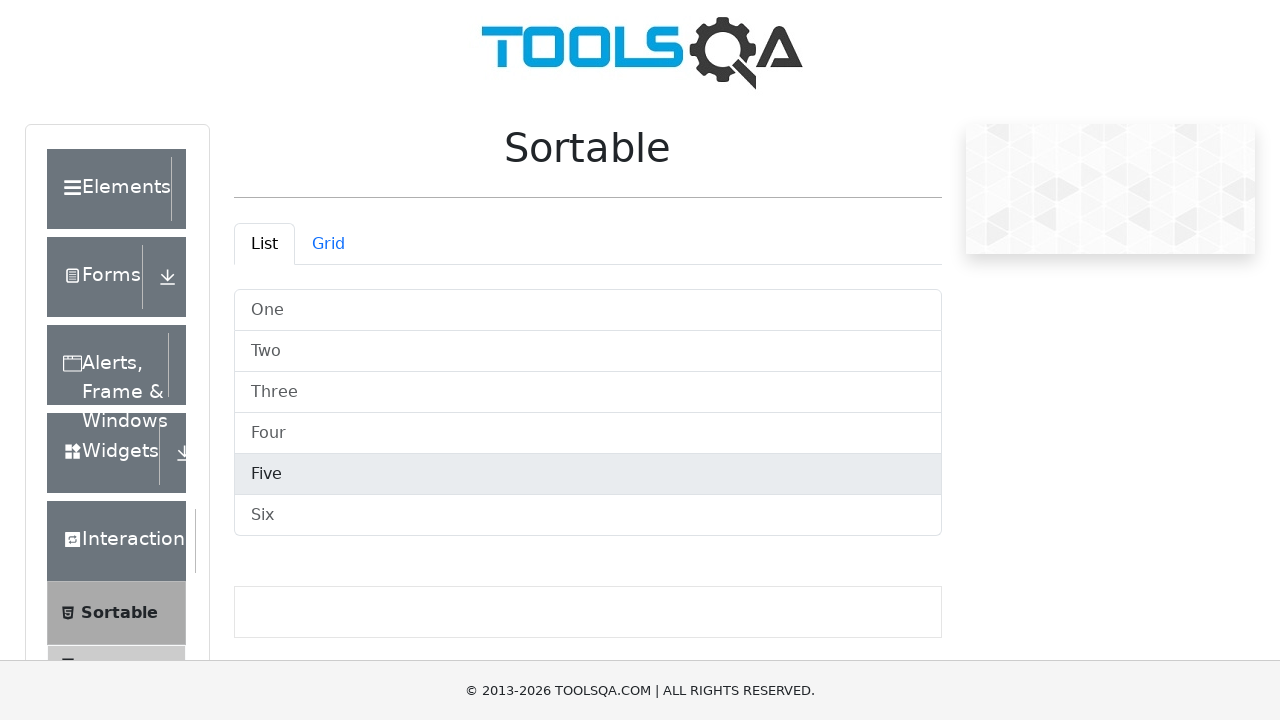

Waited 200ms between drag operations
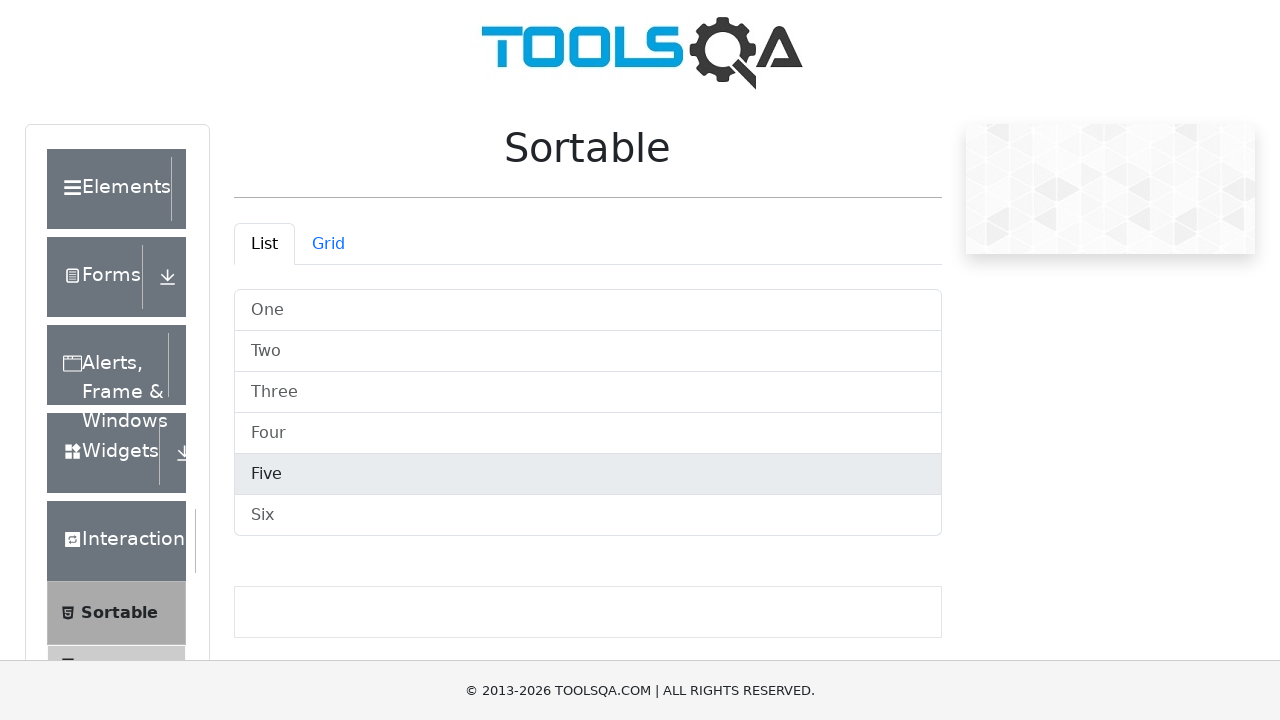

Dragged list item 4 to position of item 5 at (588, 516)
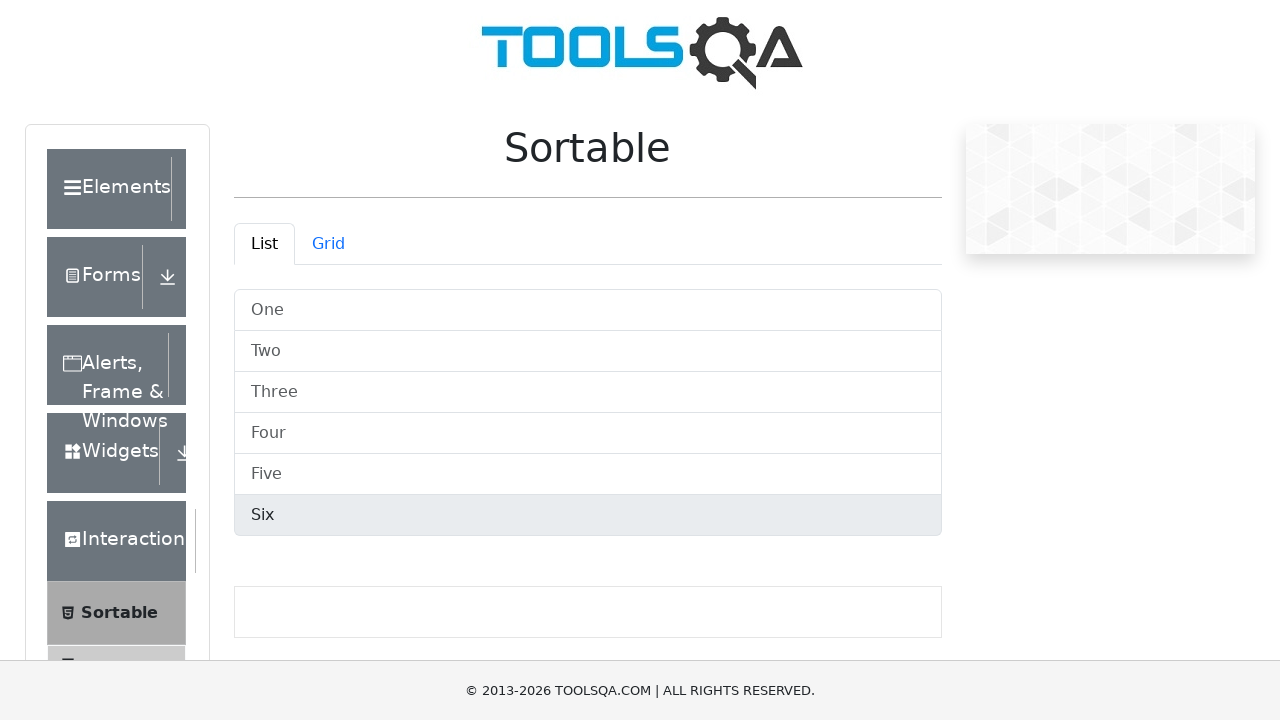

Waited 200ms between drag operations
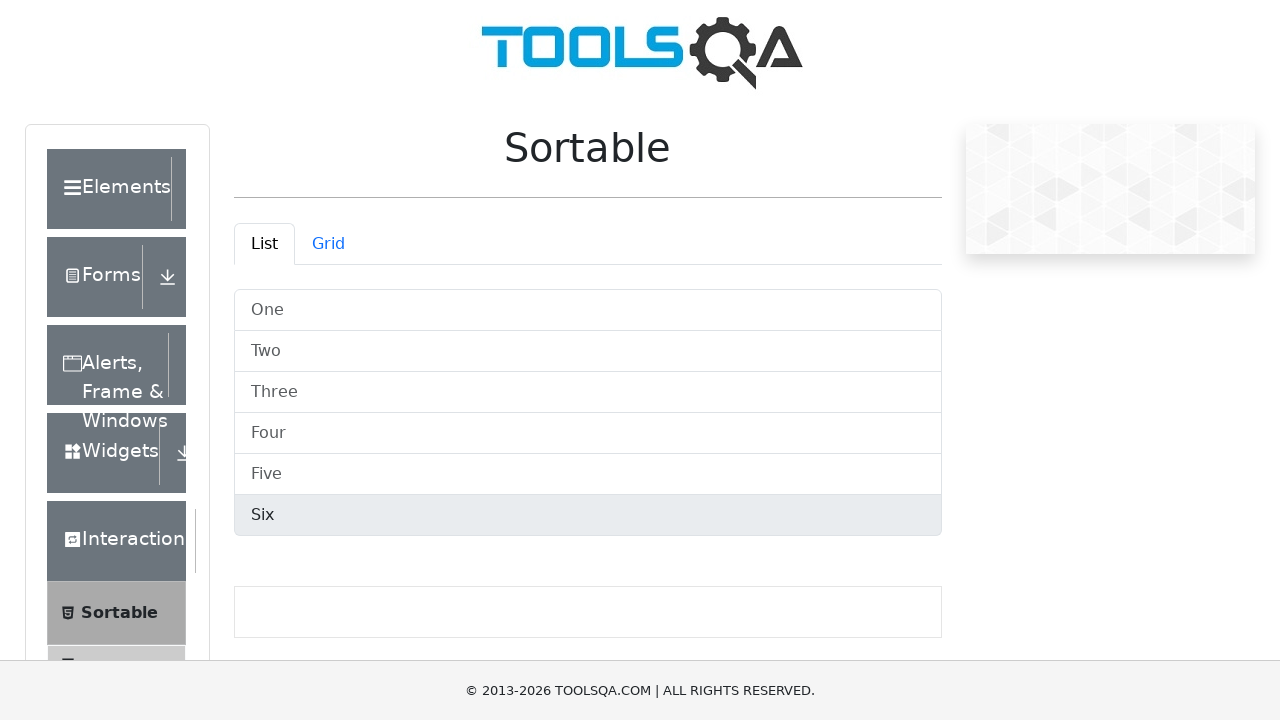

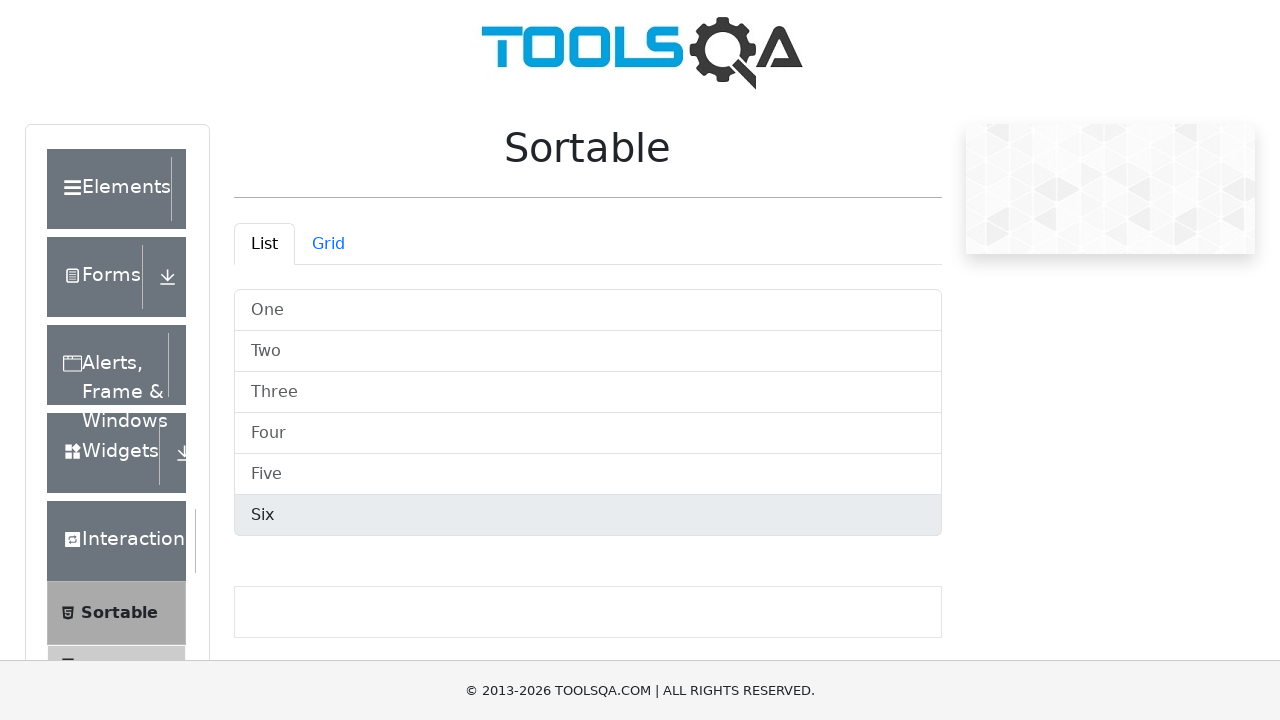